Tests clearing the complete state of all items by checking and then unchecking the toggle all checkbox

Starting URL: https://demo.playwright.dev/todomvc

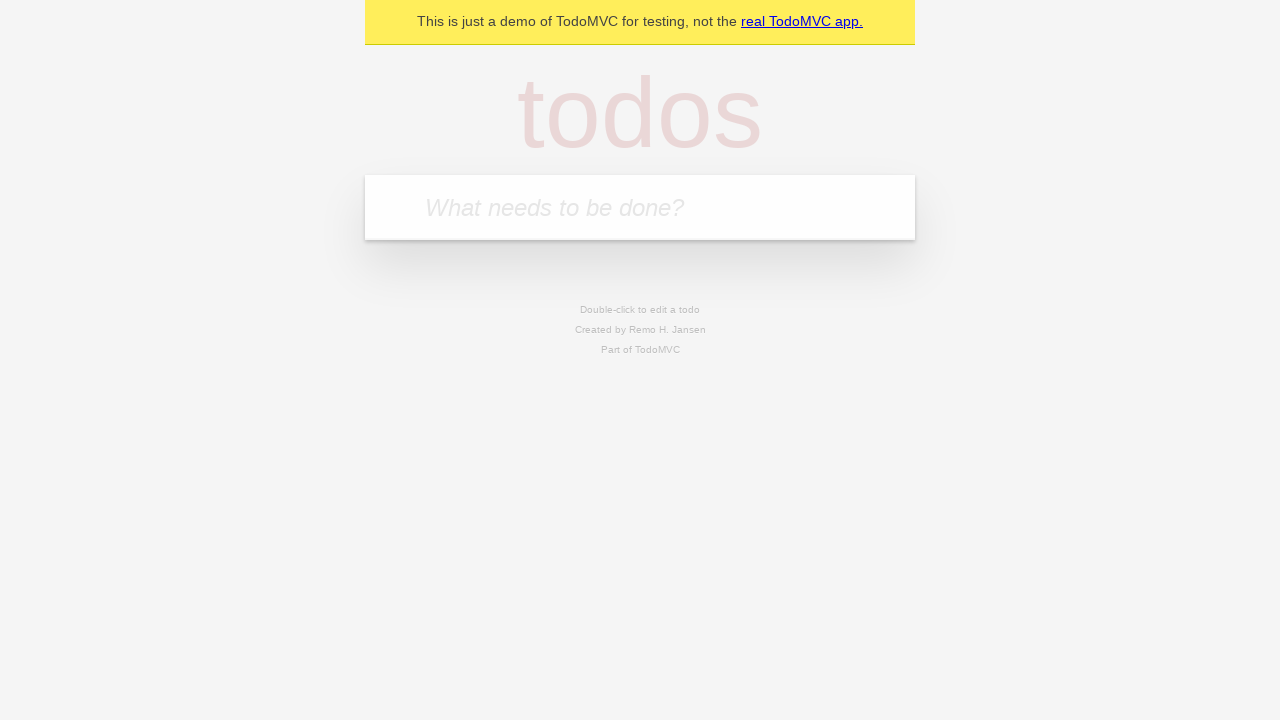

Filled new todo field with 'buy some cheese' on internal:attr=[placeholder="What needs to be done?"i]
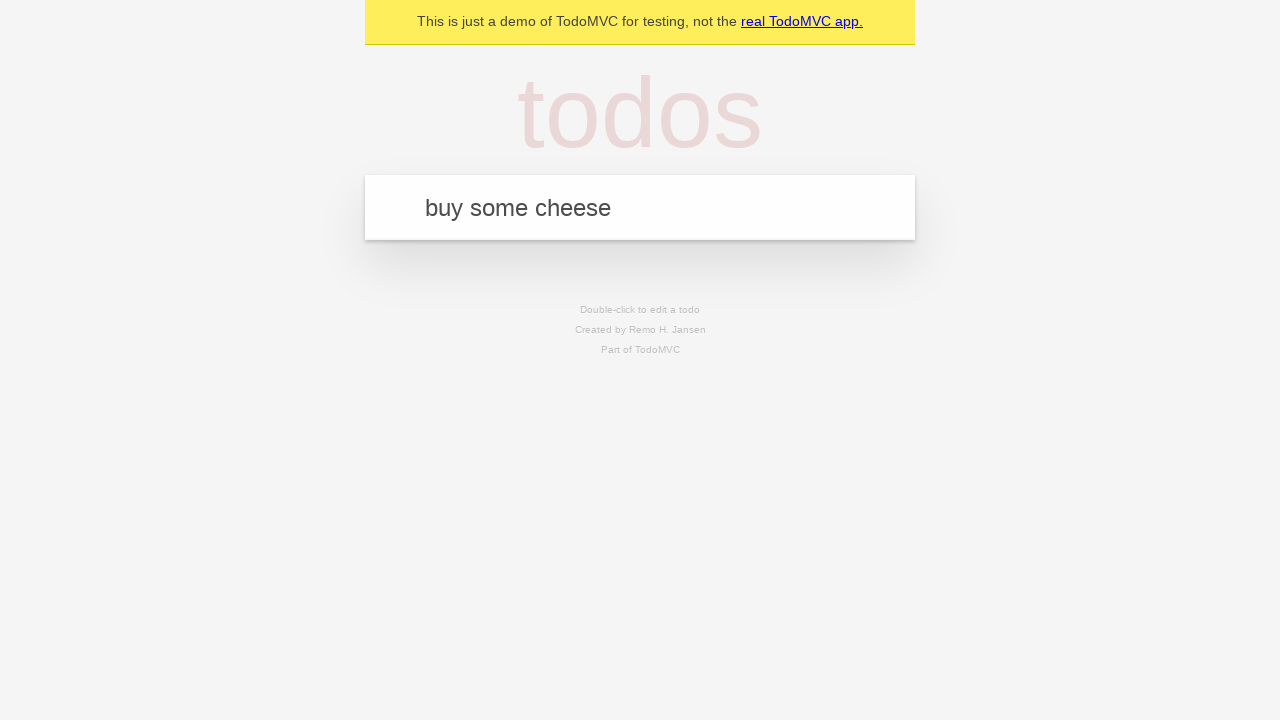

Pressed Enter to add todo 'buy some cheese' on internal:attr=[placeholder="What needs to be done?"i]
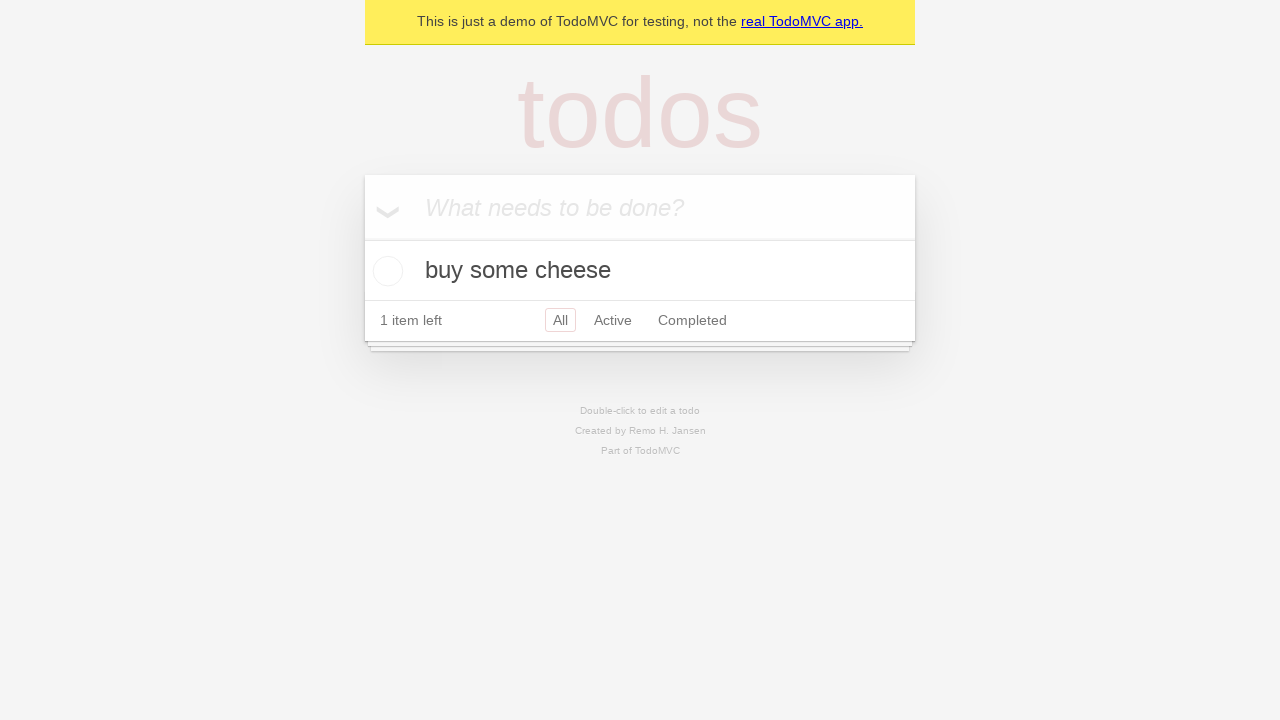

Filled new todo field with 'feed the cat' on internal:attr=[placeholder="What needs to be done?"i]
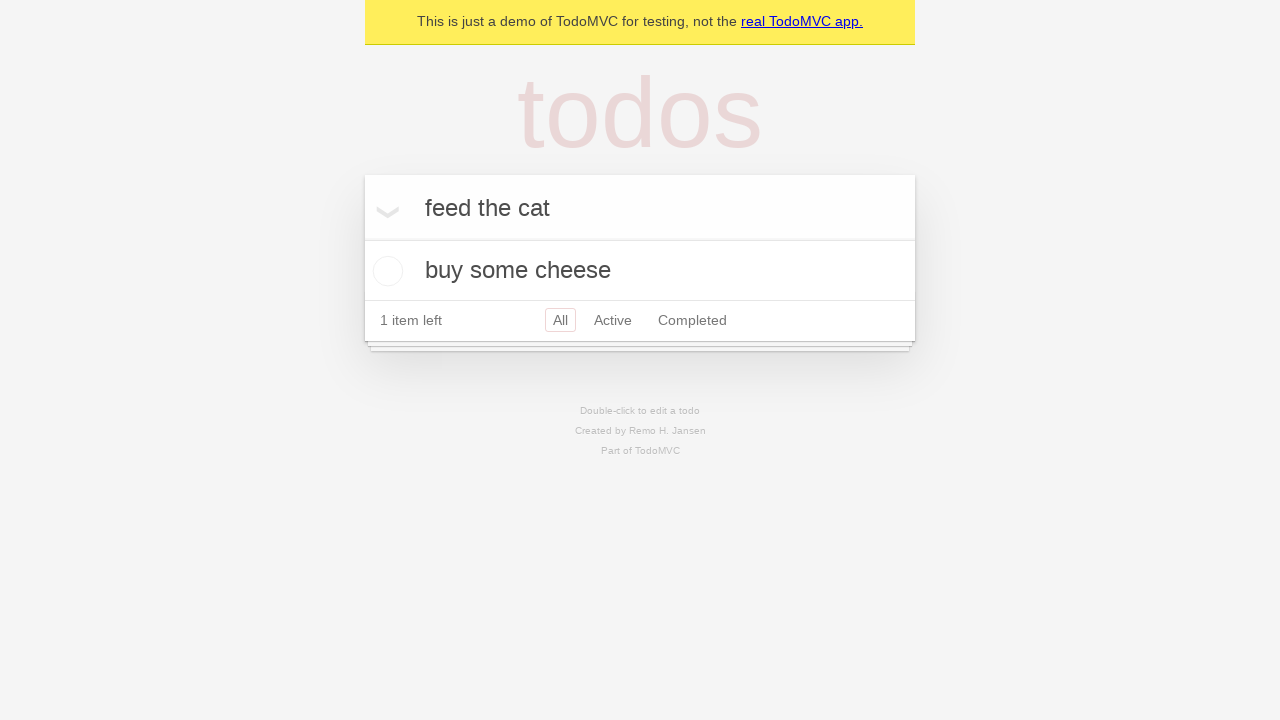

Pressed Enter to add todo 'feed the cat' on internal:attr=[placeholder="What needs to be done?"i]
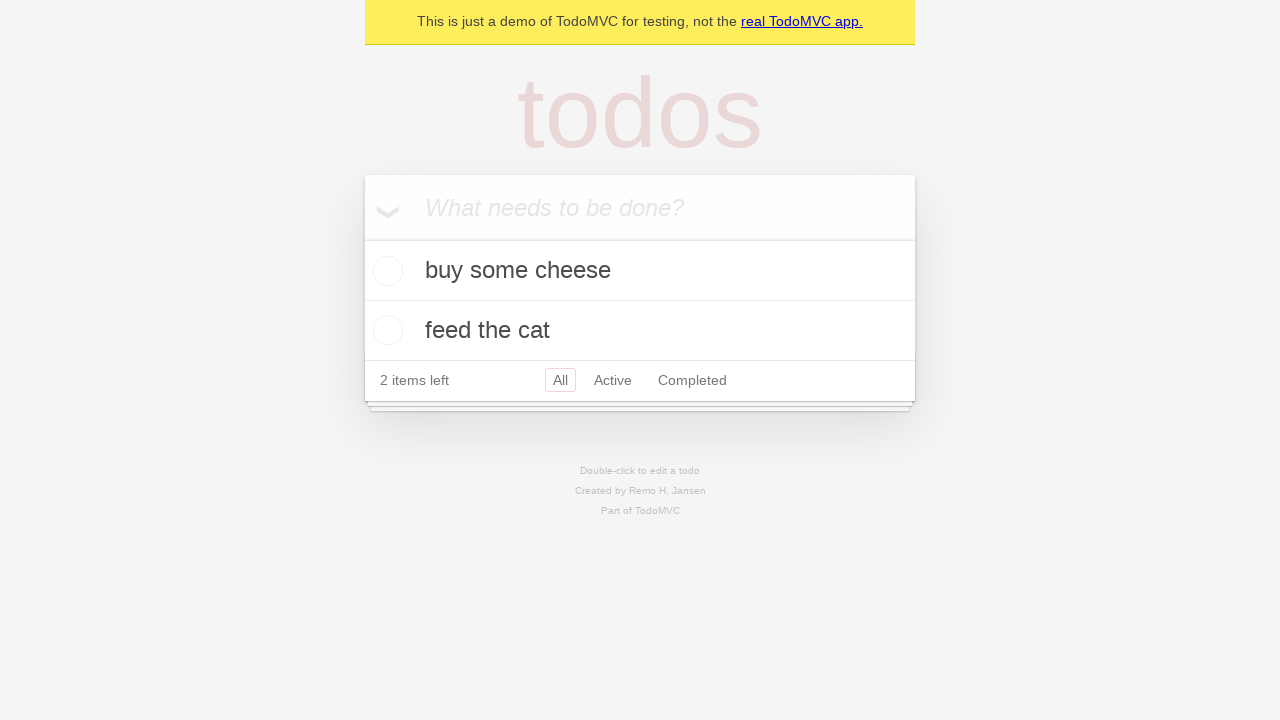

Filled new todo field with 'book a doctors appointment' on internal:attr=[placeholder="What needs to be done?"i]
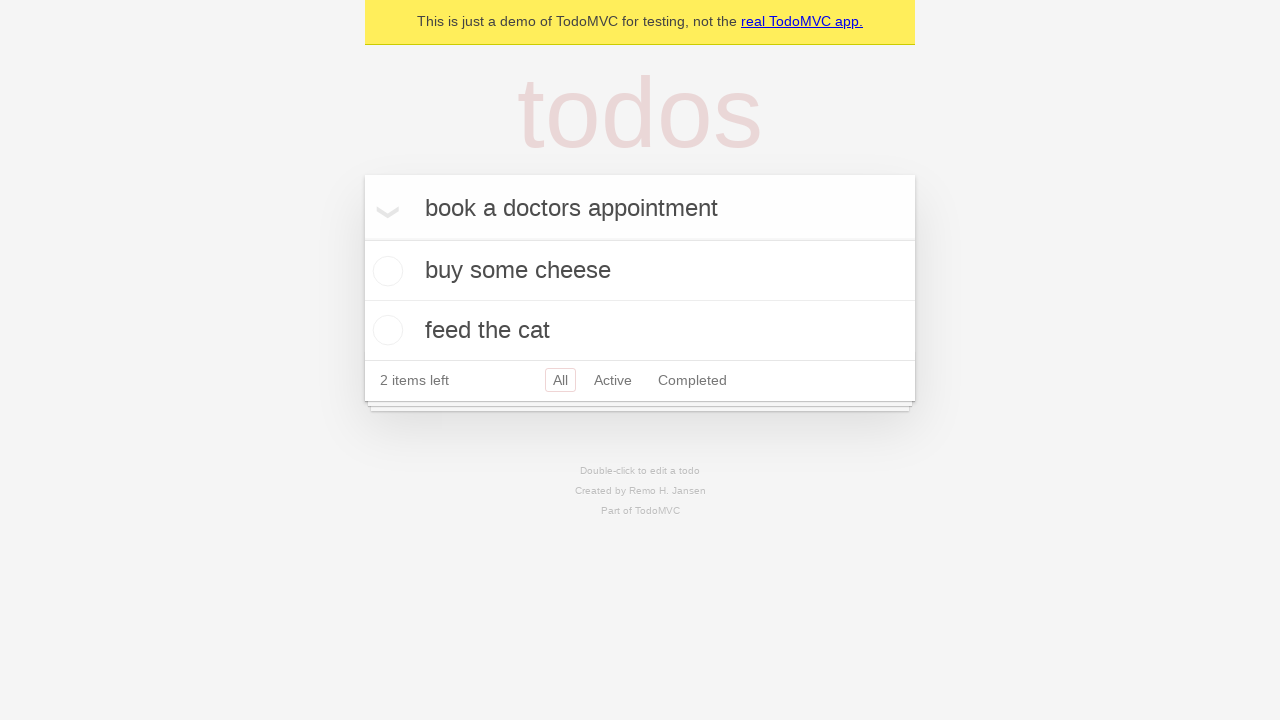

Pressed Enter to add todo 'book a doctors appointment' on internal:attr=[placeholder="What needs to be done?"i]
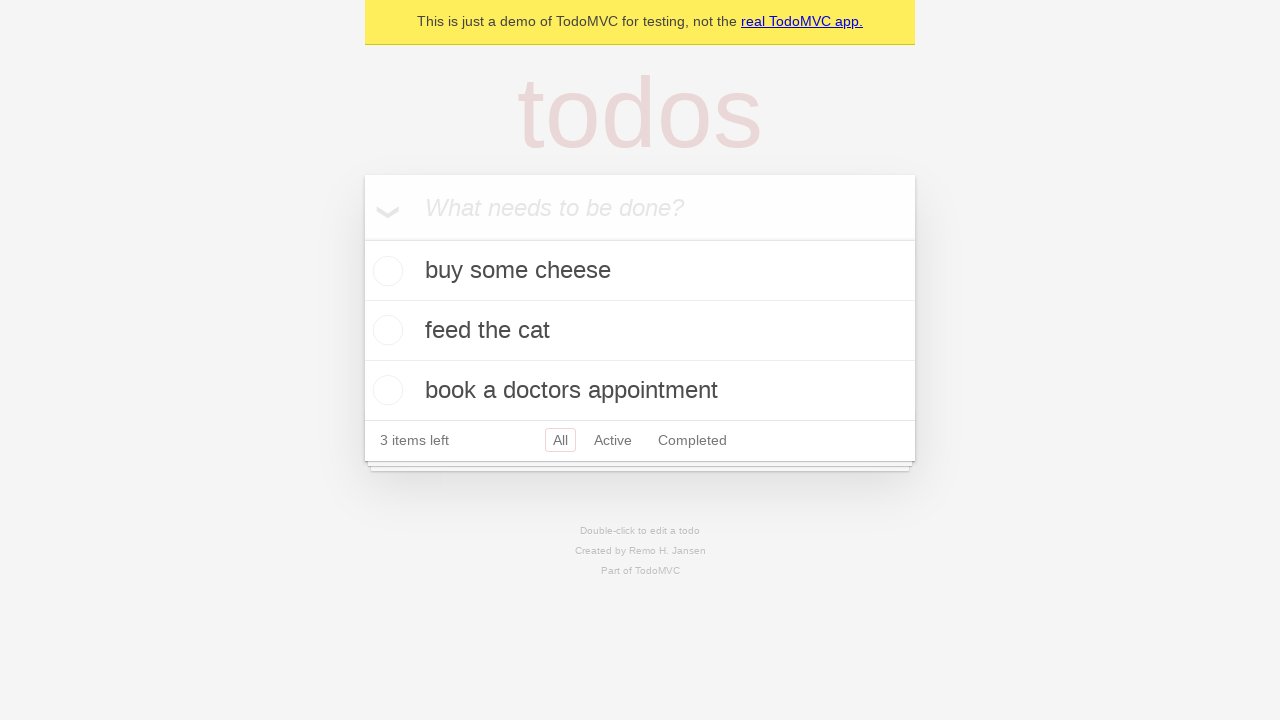

Waited for all three todo items to appear
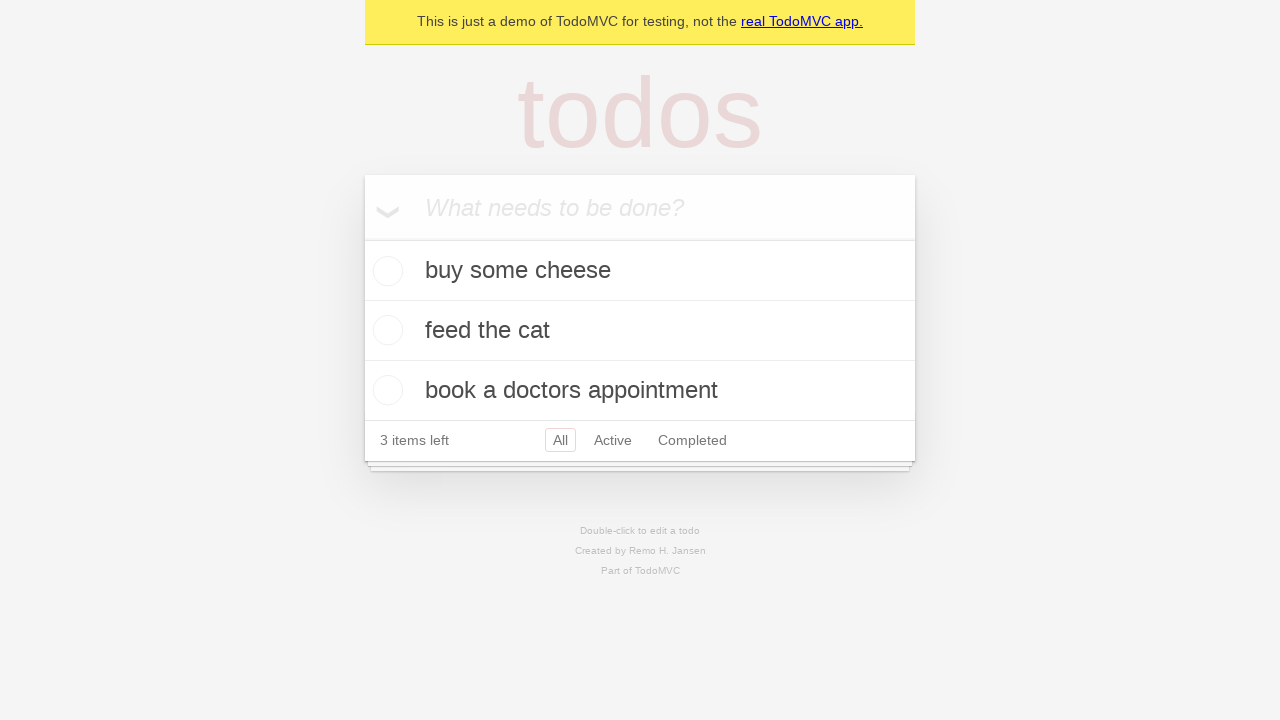

Located the toggle all checkbox
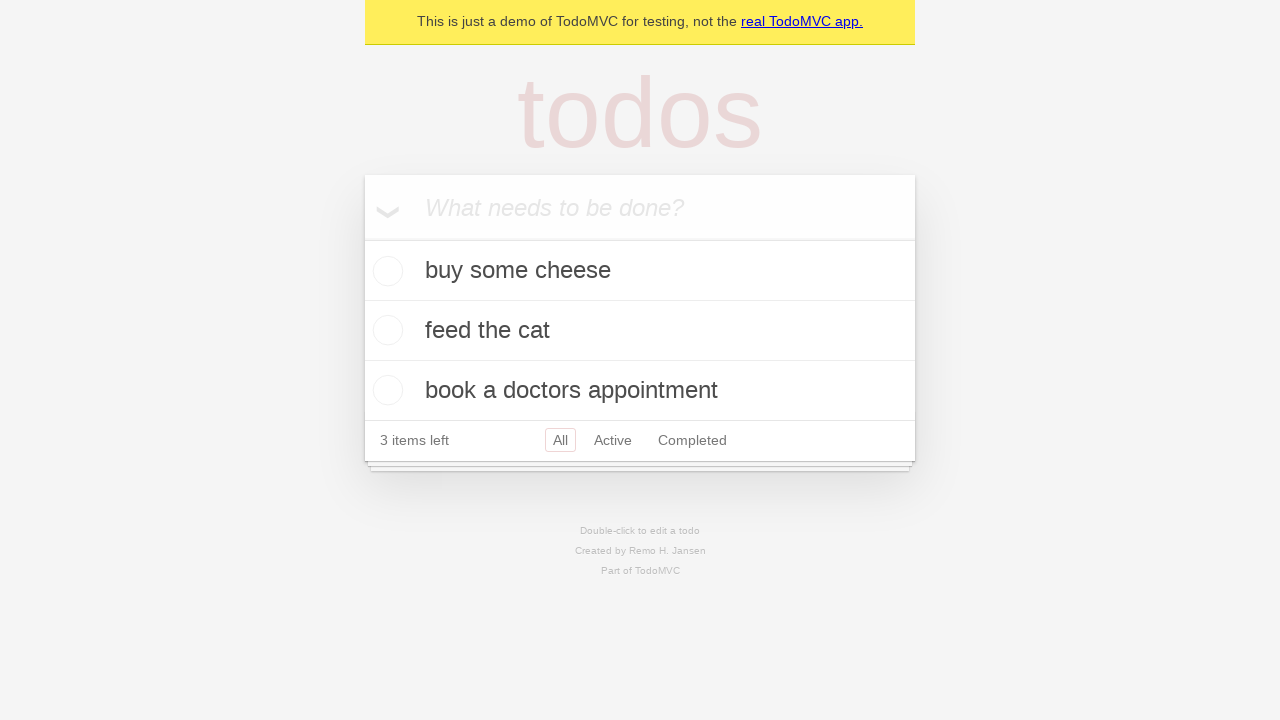

Checked the toggle all checkbox to mark all items as complete at (362, 238) on internal:label="Mark all as complete"i
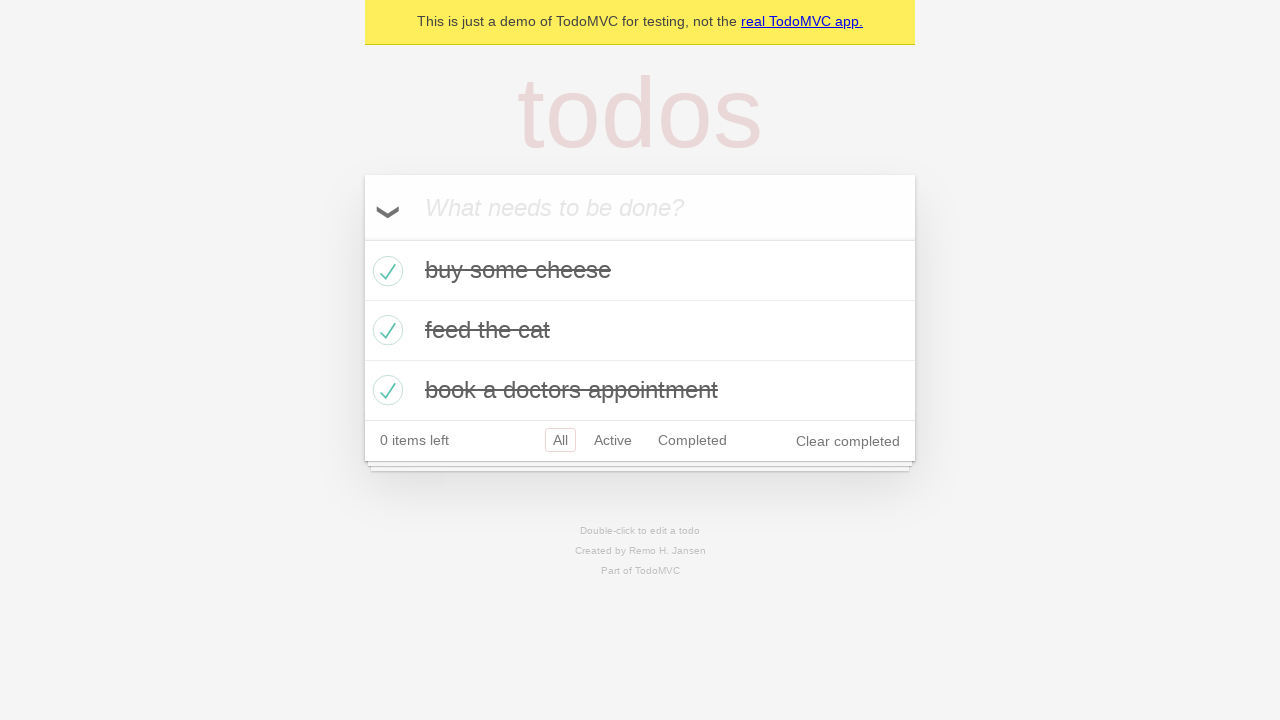

Unchecked the toggle all checkbox to clear the complete state of all items at (362, 238) on internal:label="Mark all as complete"i
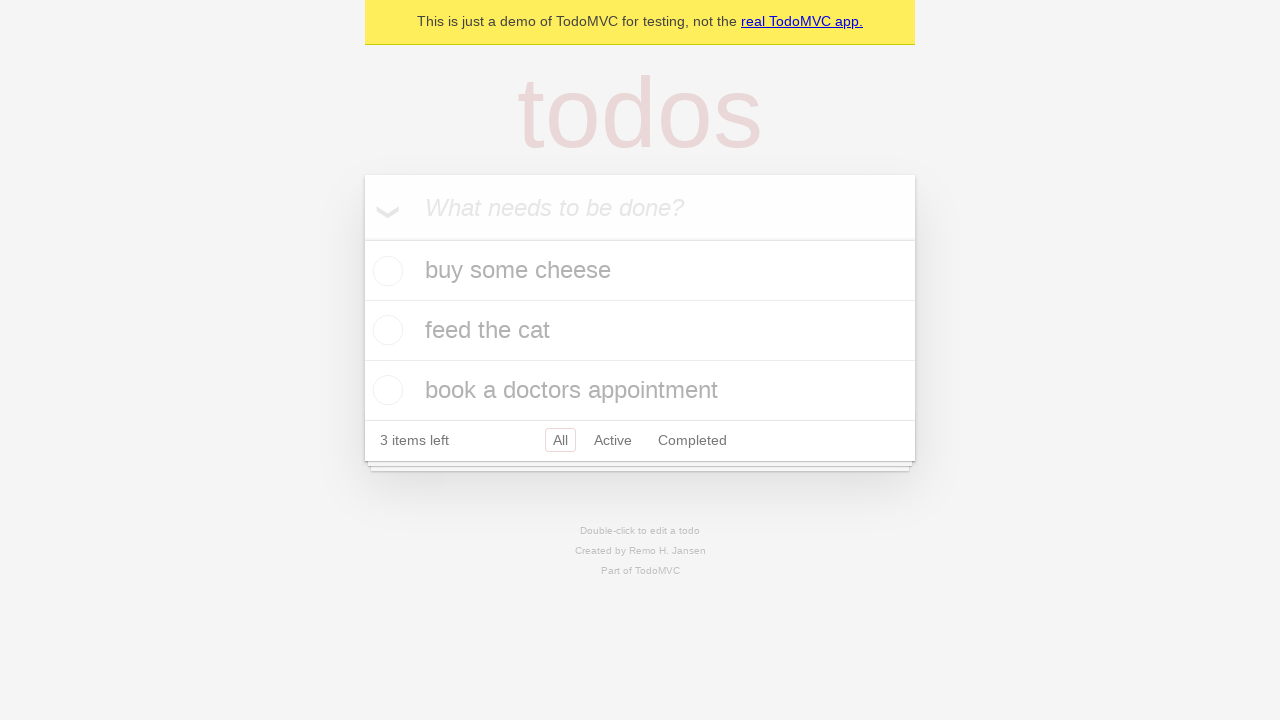

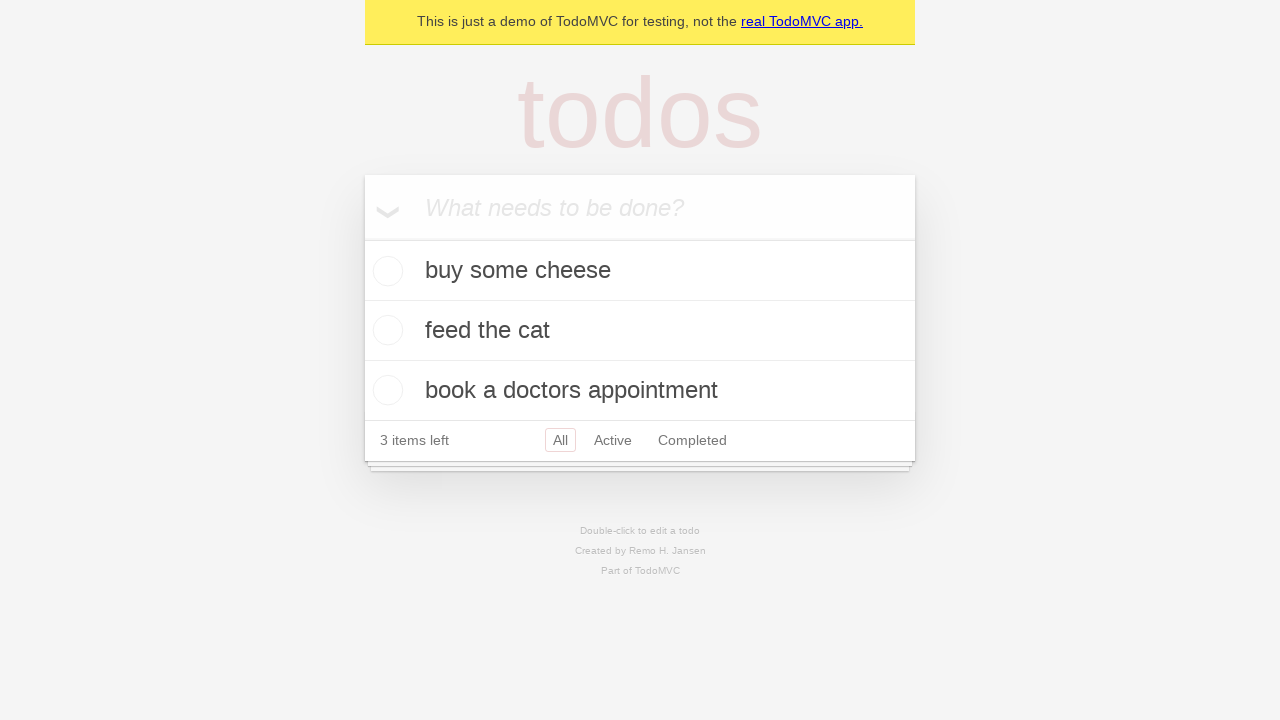